Tests link functionality on DemoQA by clicking a link that opens in a new tab and verifying navigation to the expected page

Starting URL: https://demoqa.com/links

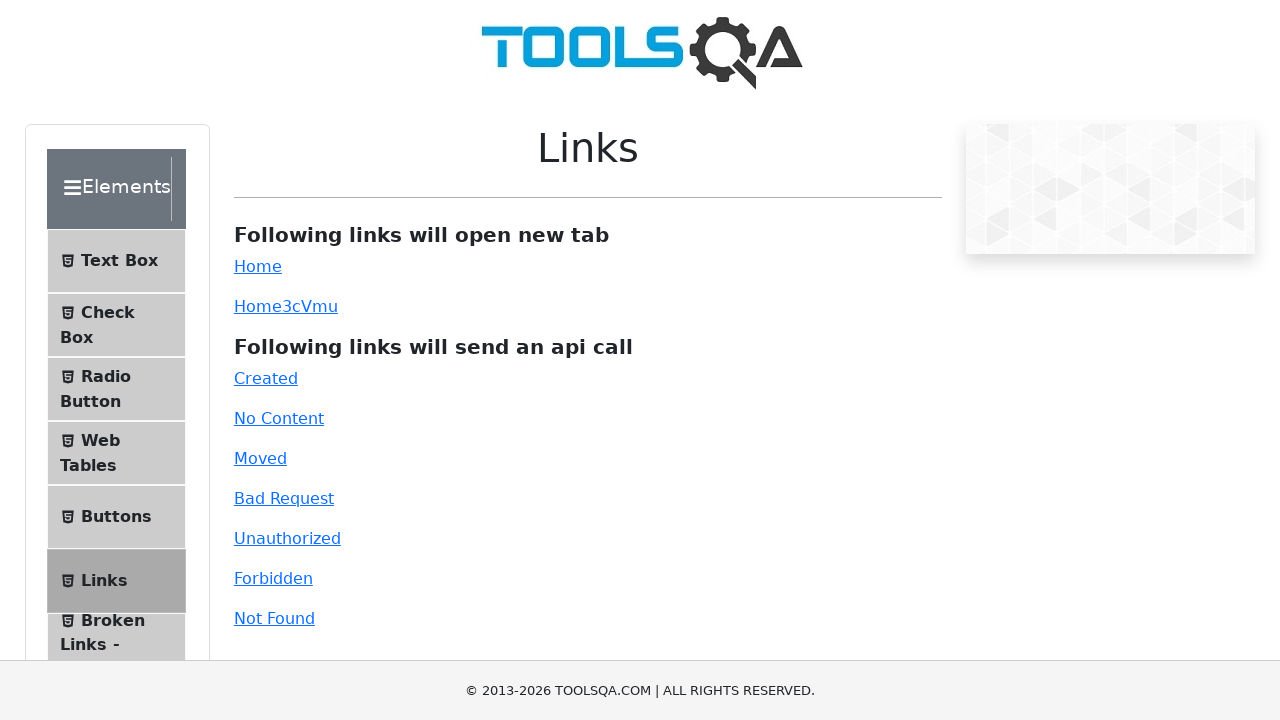

Clicked the simple link element which opens in a new tab at (258, 266) on #simpleLink
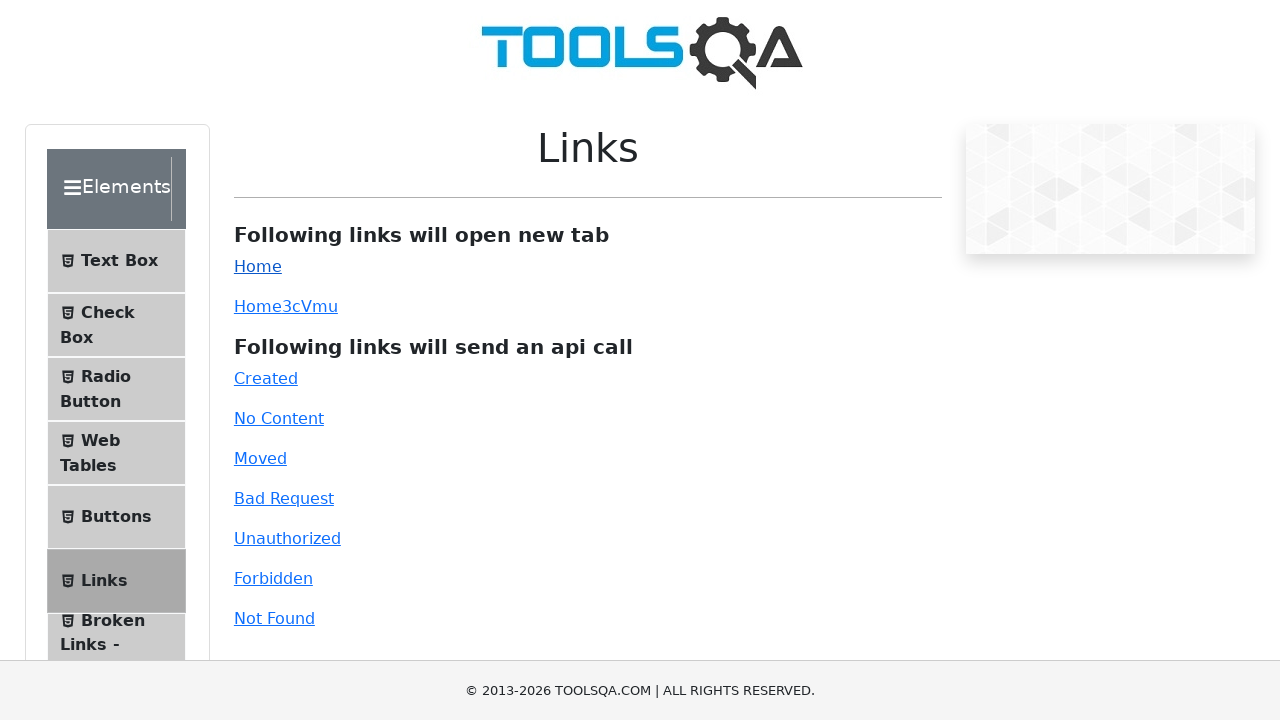

Switched to the newly opened page
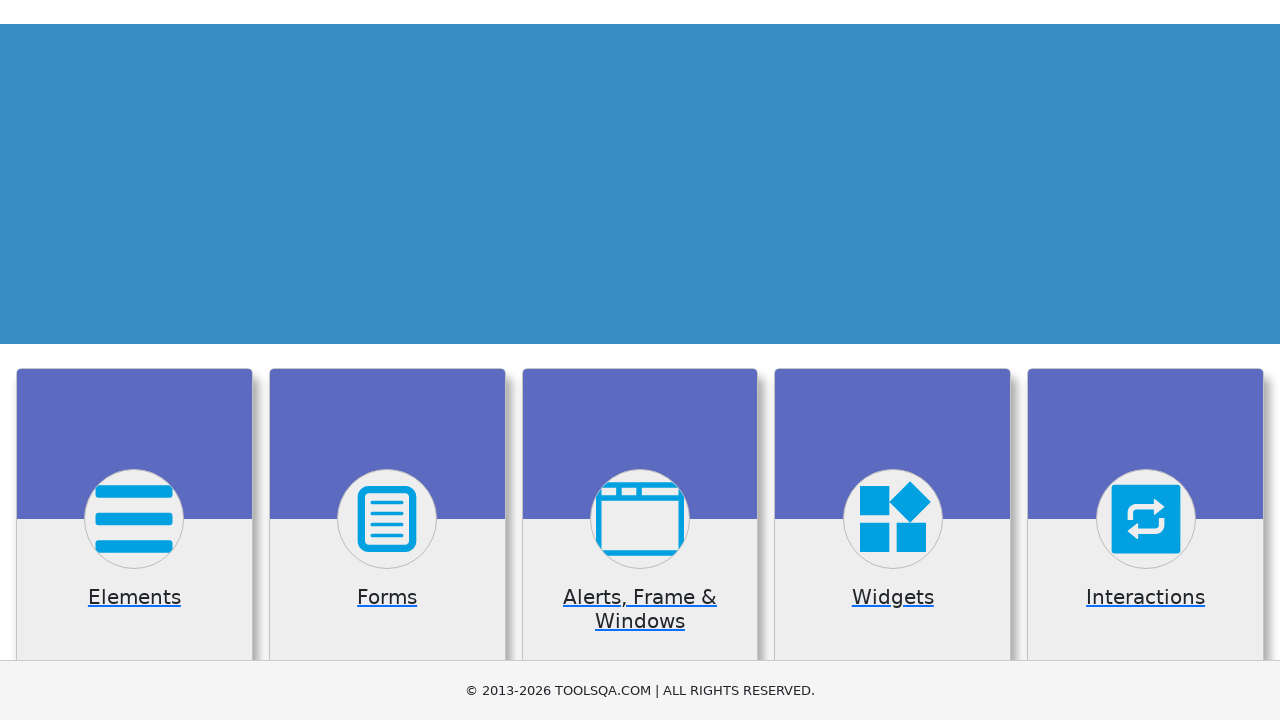

New page finished loading
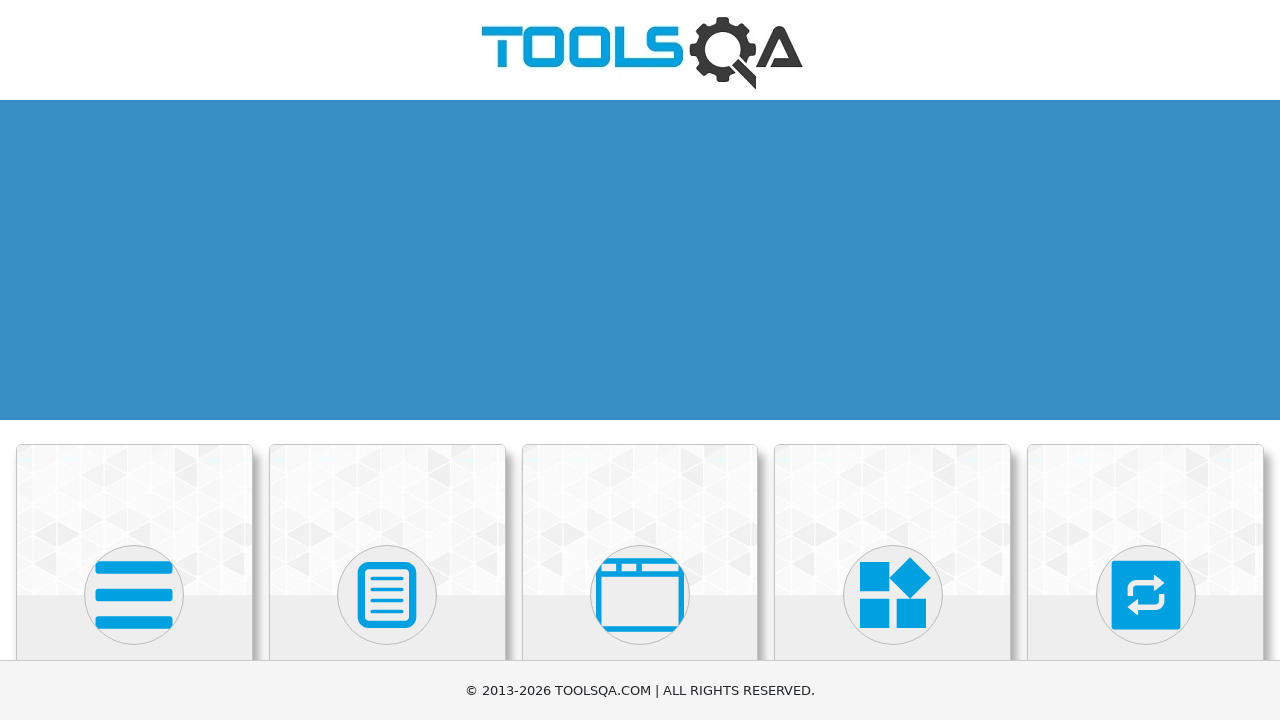

Banner image element is present on the new page
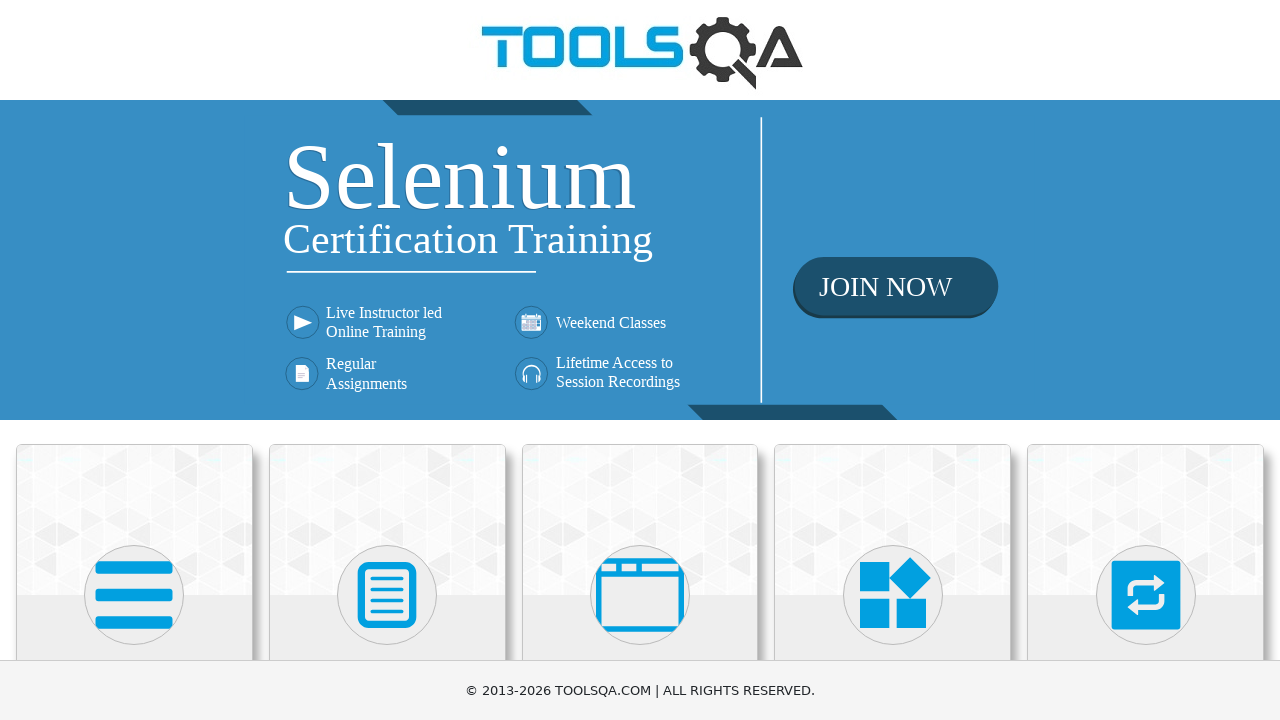

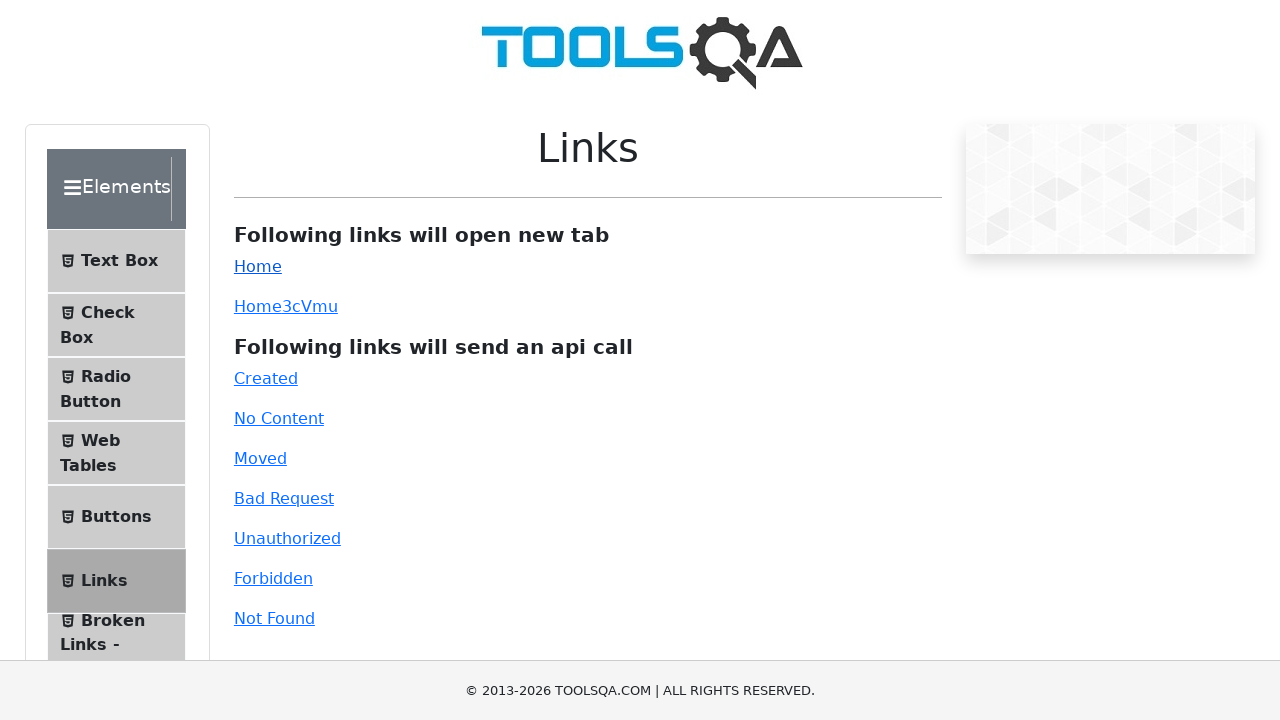